Navigates to a blogspot test page and clicks on a link with the text "http://www.Selenium143.blogspot.com"

Starting URL: http://omayo.blogspot.com/

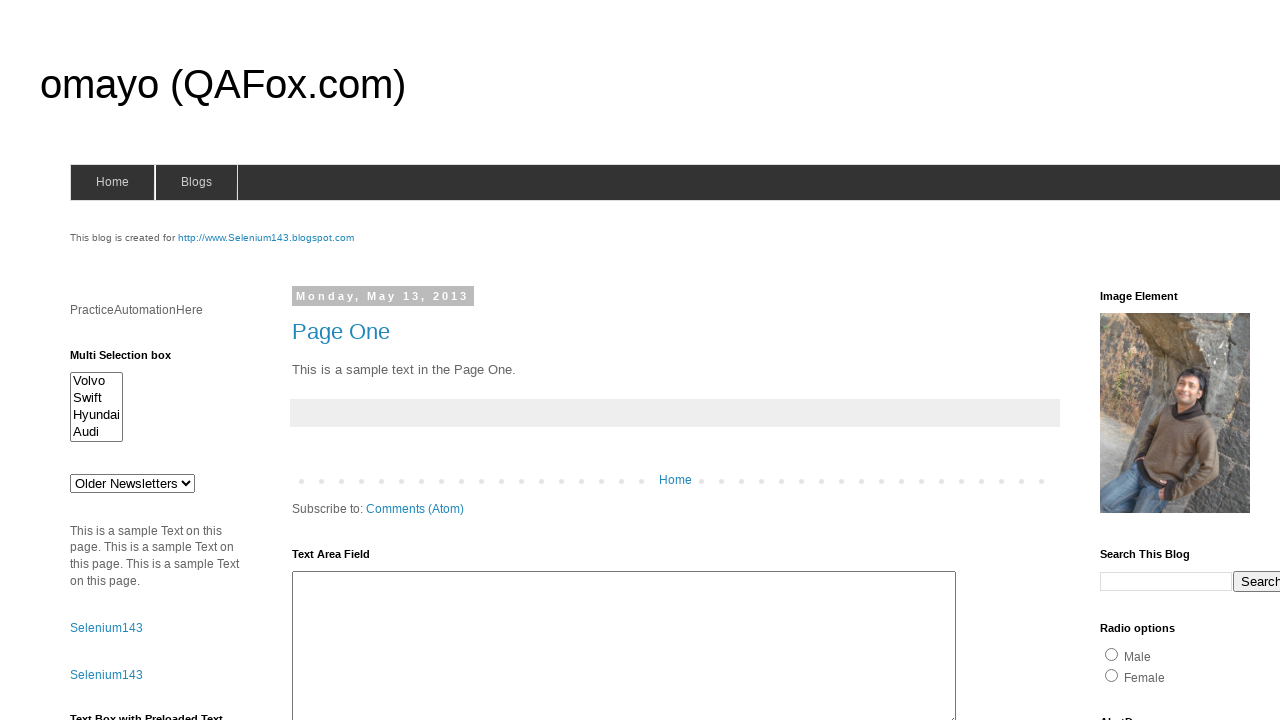

Navigated to http://omayo.blogspot.com/
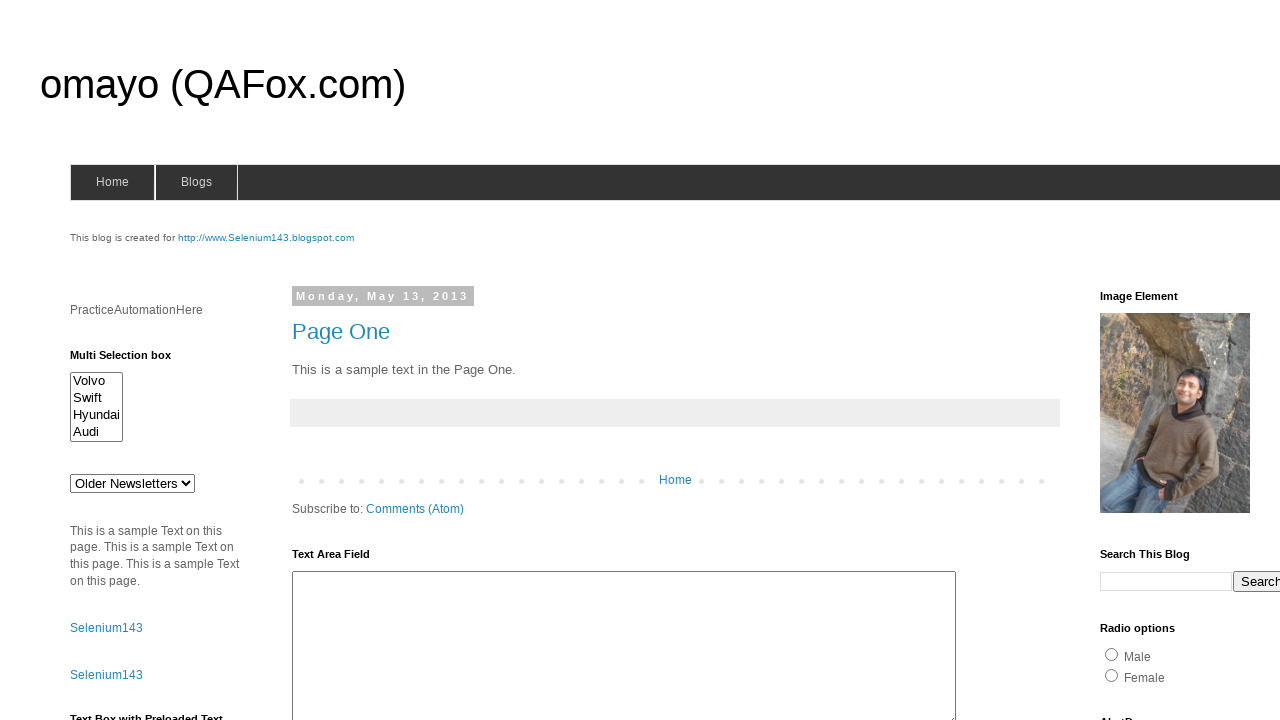

Clicked on link with text 'http://www.Selenium143.blogspot.com' at (266, 238) on text=http://www.Selenium143.blogspot.com
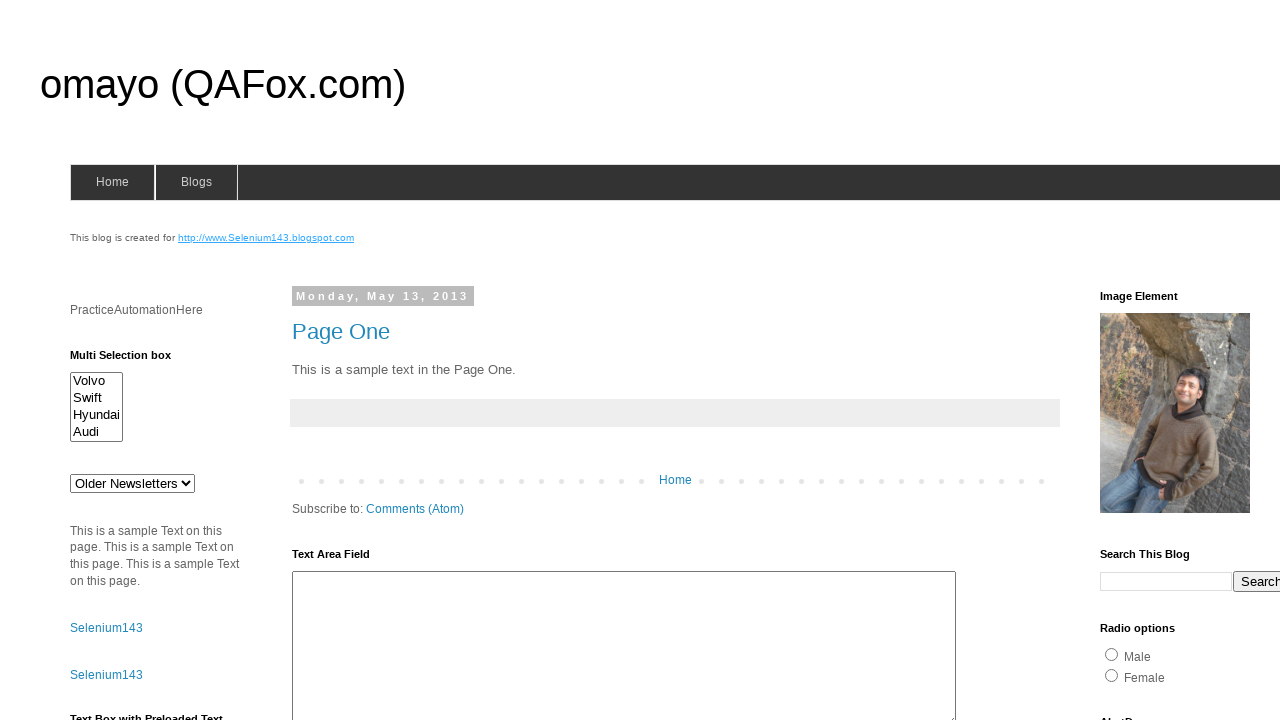

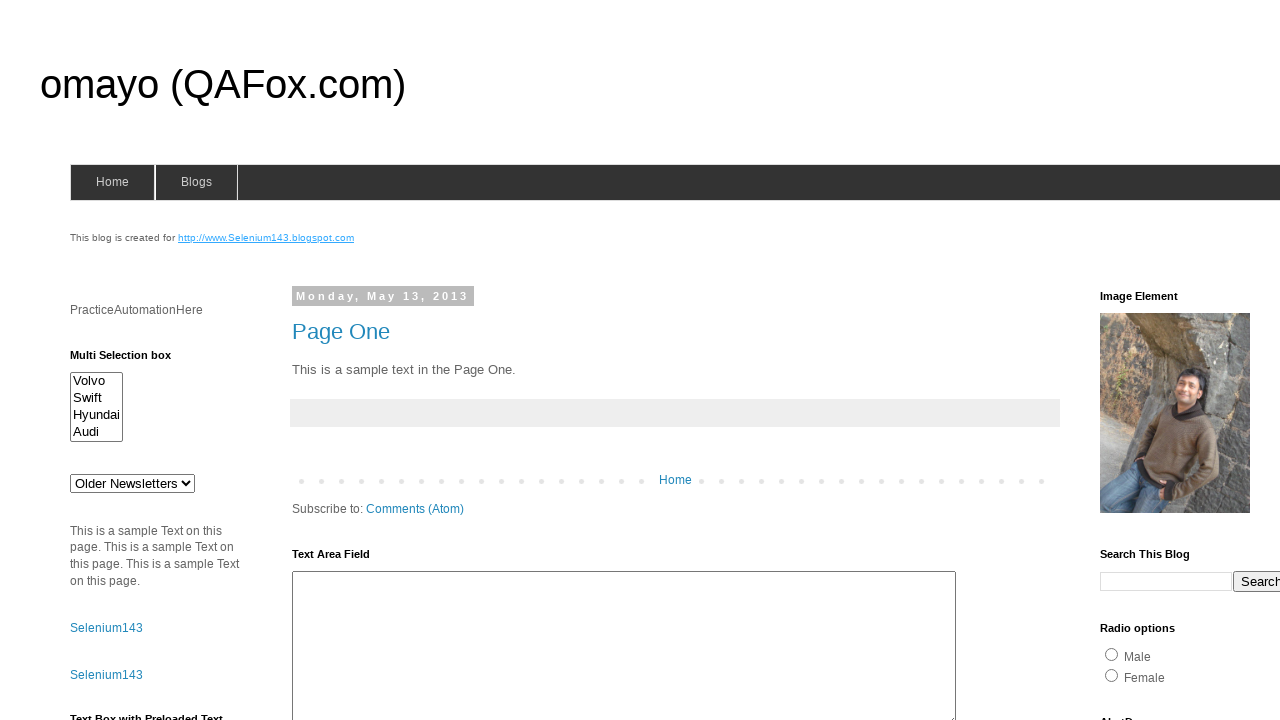